Tests drag and drop functionality by dragging a draggable paragraph element to a droppable target

Starting URL: https://www.lambdatest.com/selenium-playground/drag-and-drop-demo

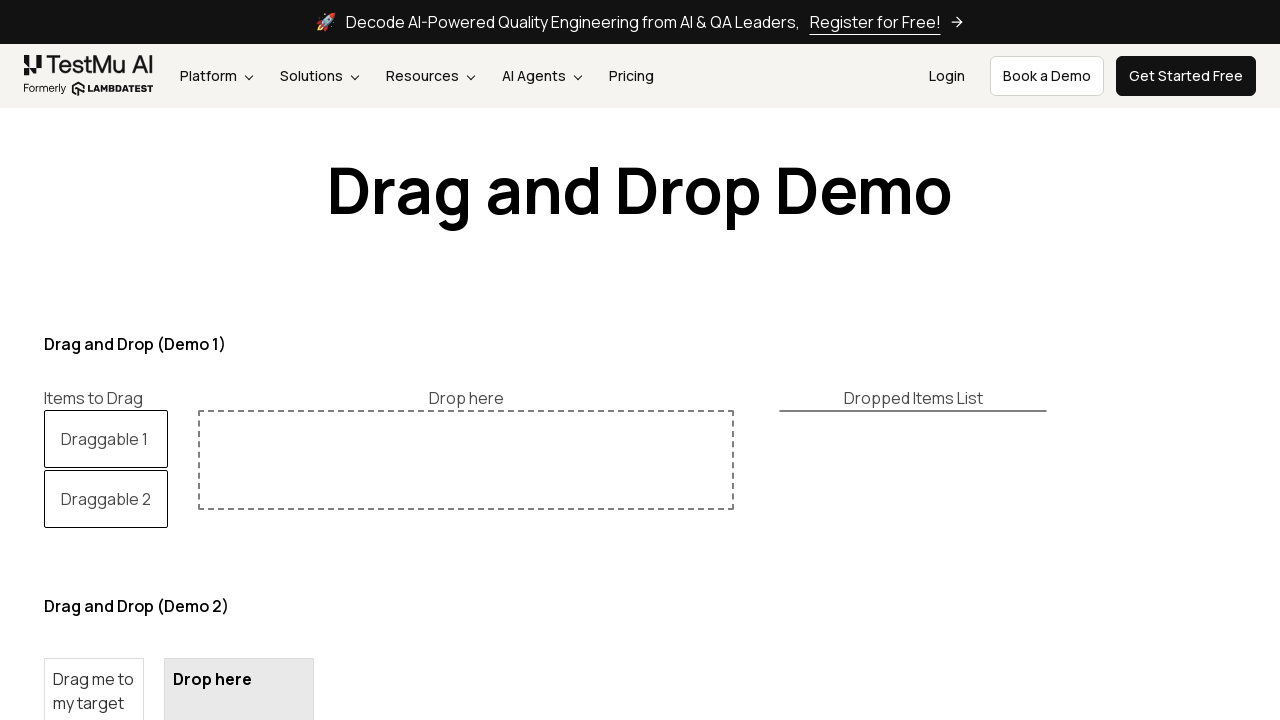

Navigated to drag and drop demo page
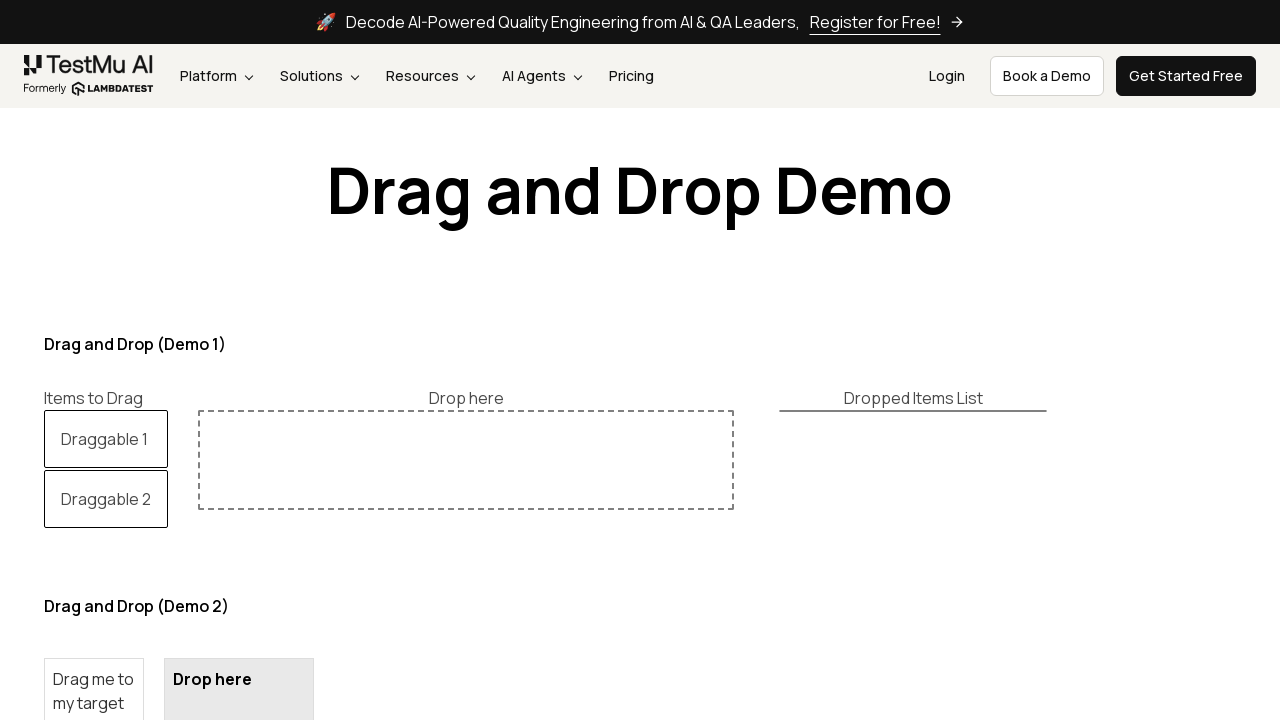

Dragged draggable paragraph element to droppable target at (239, 645)
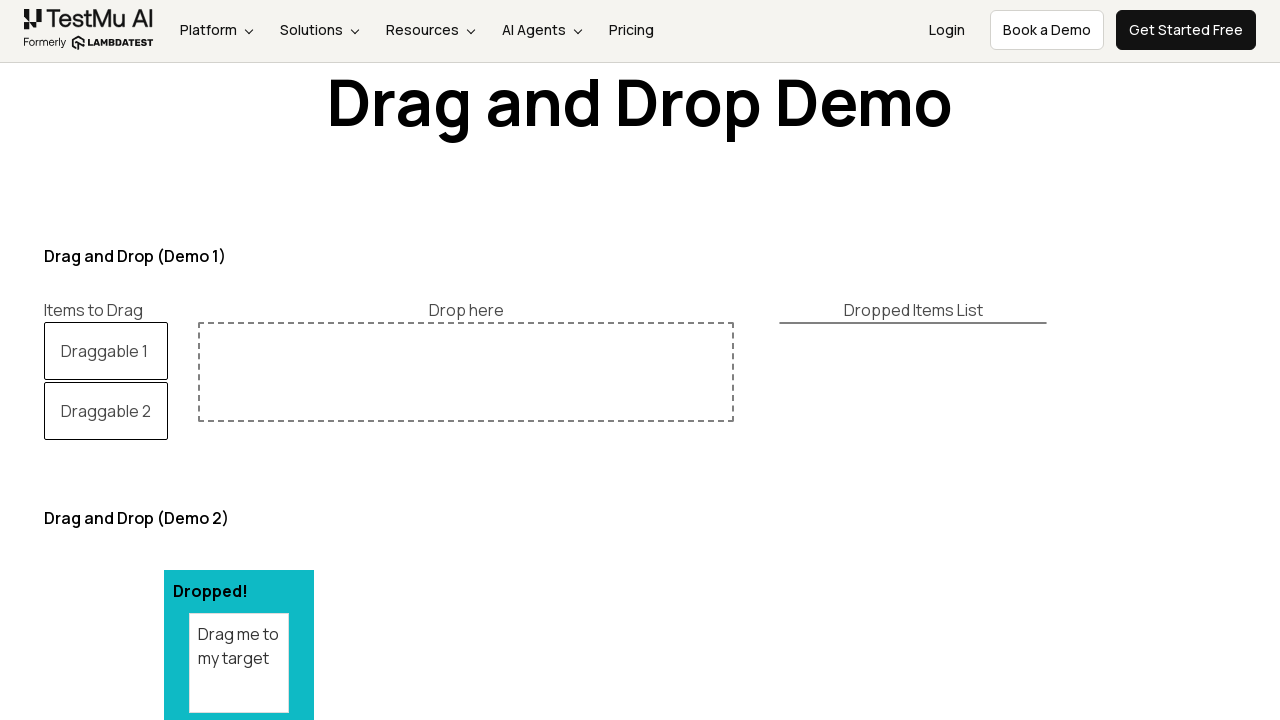

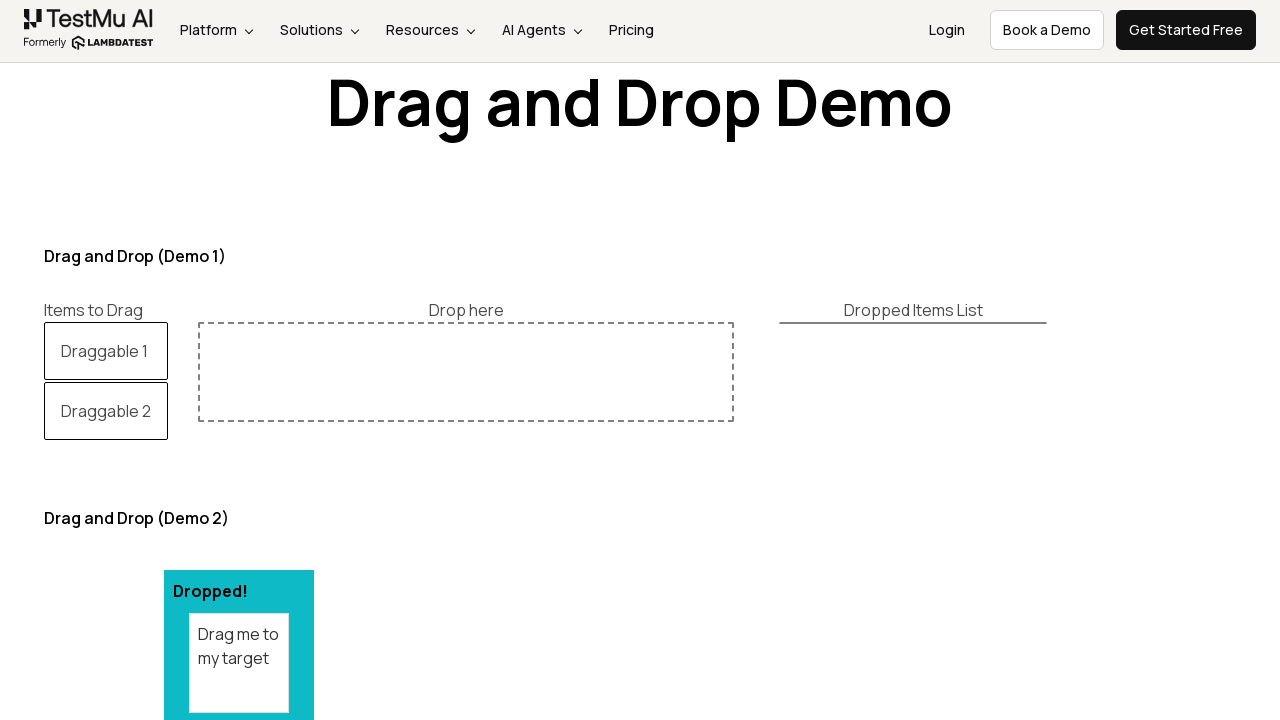